Tests navigation through the Geb website by clicking on the manuals menu and accessing the first manual link

Starting URL: http://gebish.org

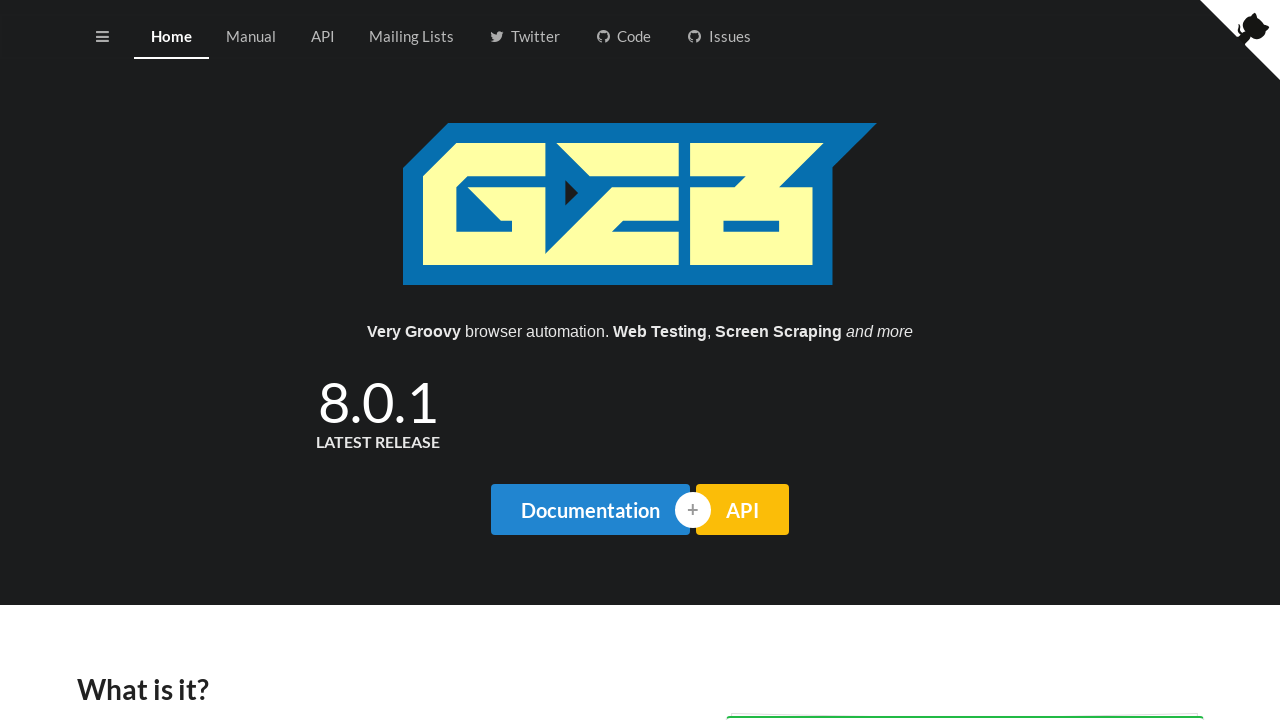

Clicked on the manuals menu link at (251, 37) on div.menu a.manuals
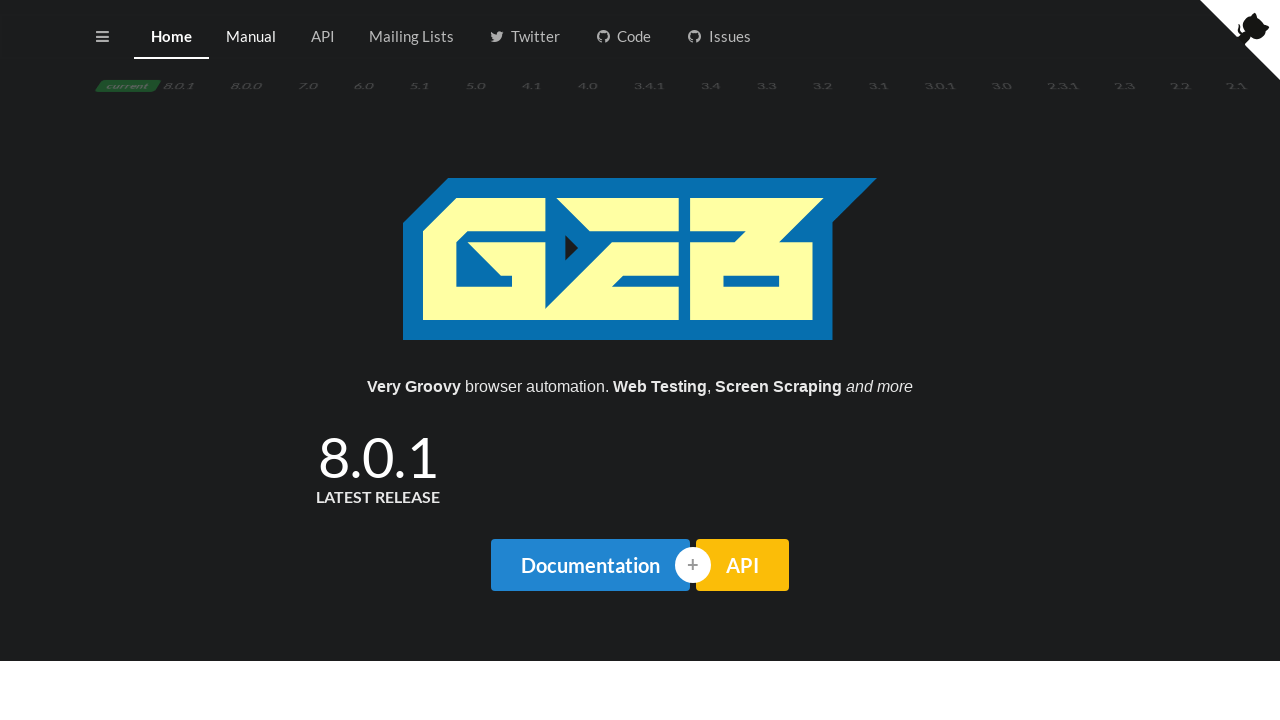

Waited for manuals menu animation to complete
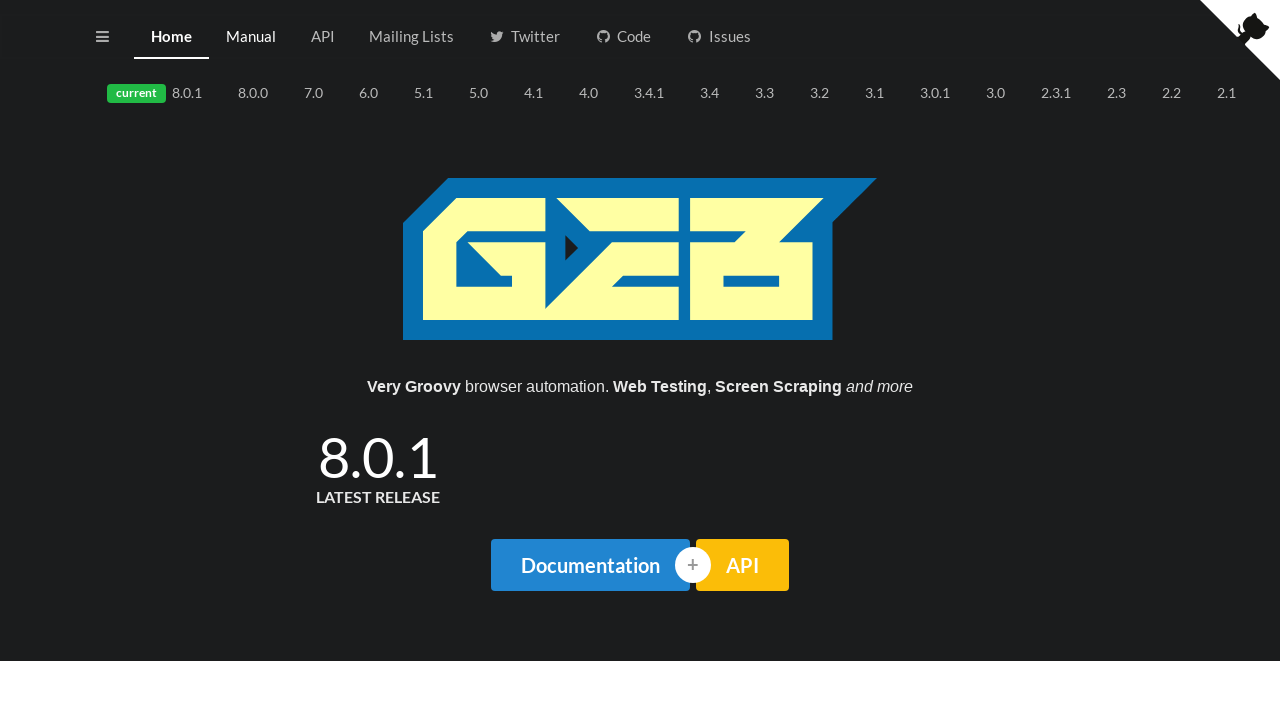

Clicked the first manual link in the manuals menu at (148, 93) on #manuals-menu a >> nth=0
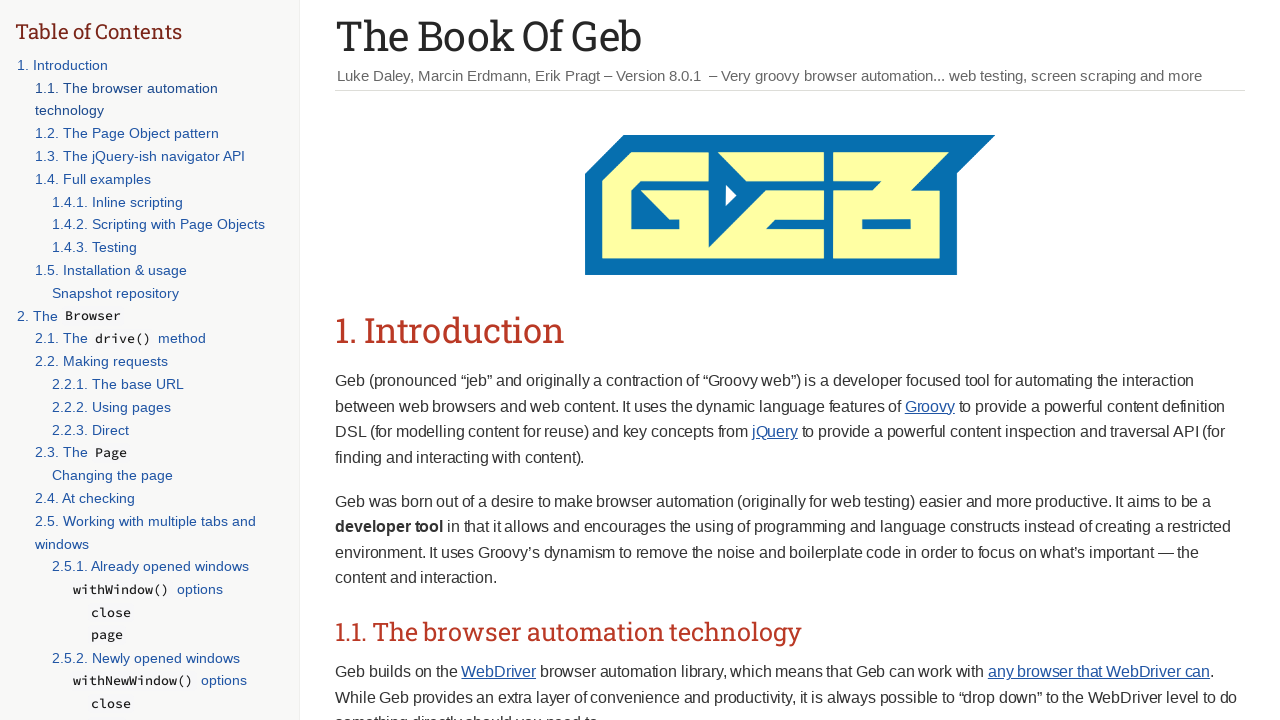

Waited for page to load after clicking manual link
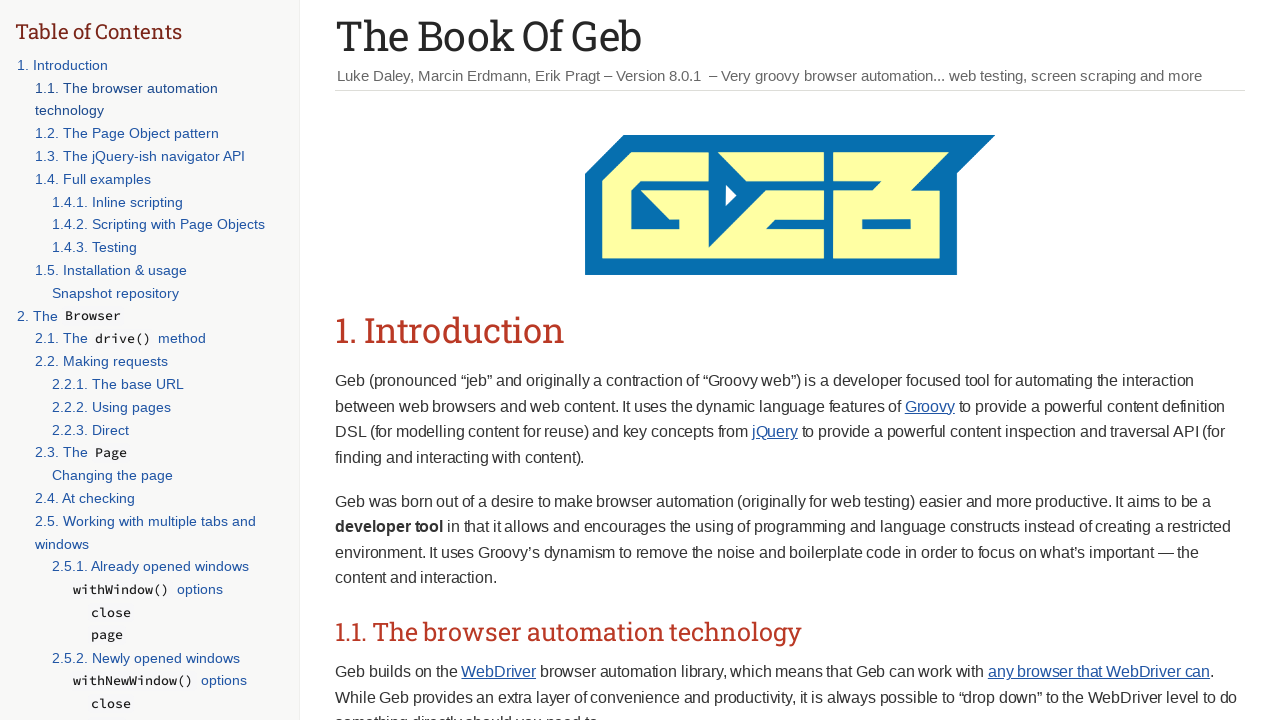

Verified page title contains 'The Book Of Geb'
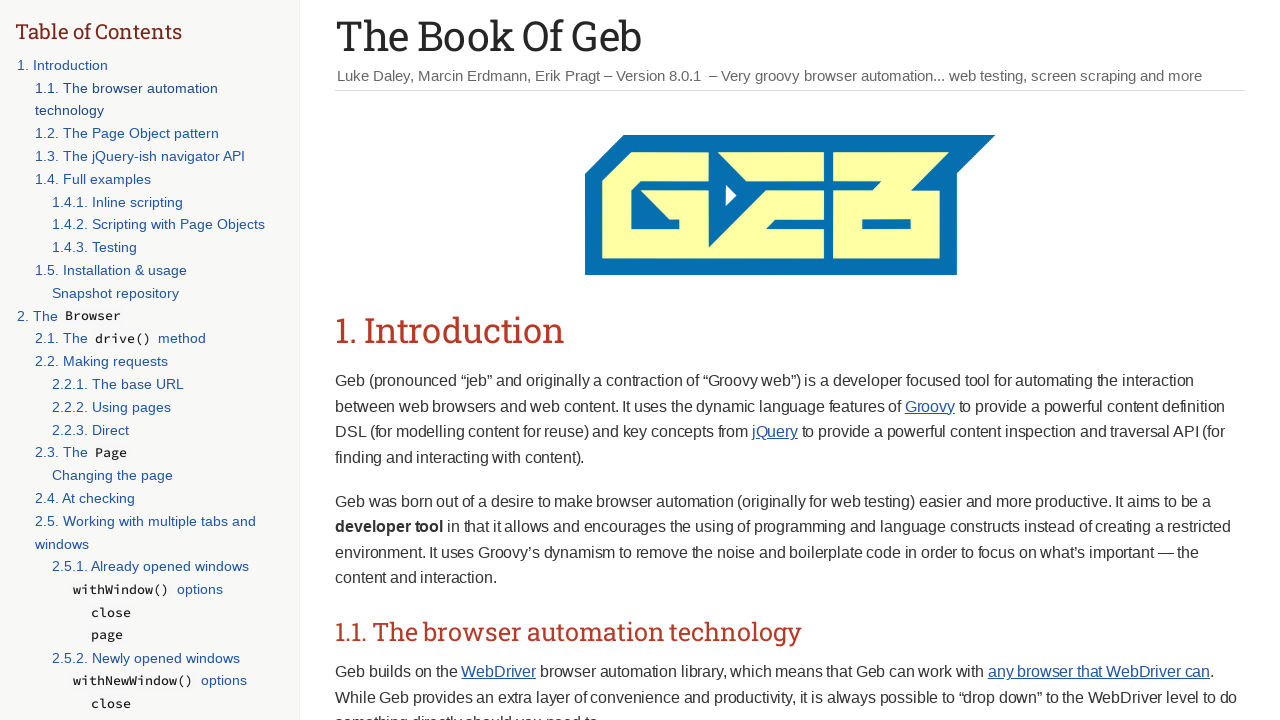

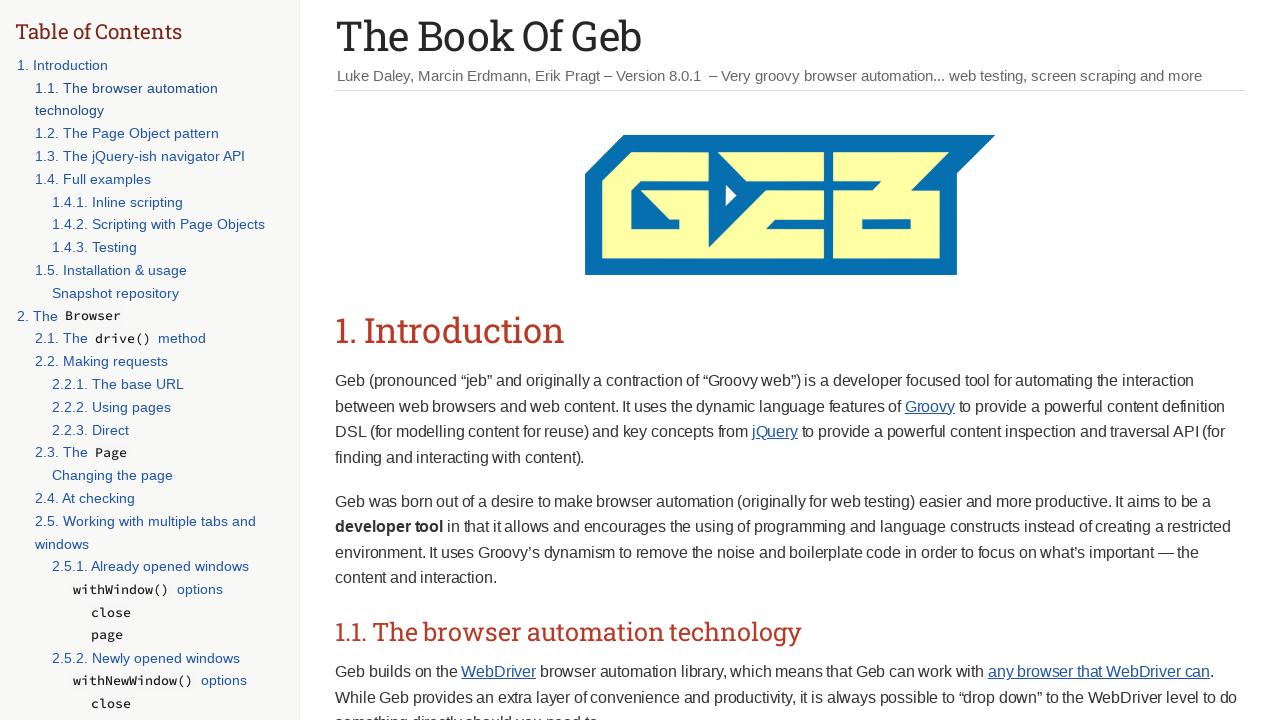